Tests window handling on IRCTC Tourism website by clicking on tour package options (which may open new windows) and navigating between multiple browser windows.

Starting URL: https://www.irctctourism.com/

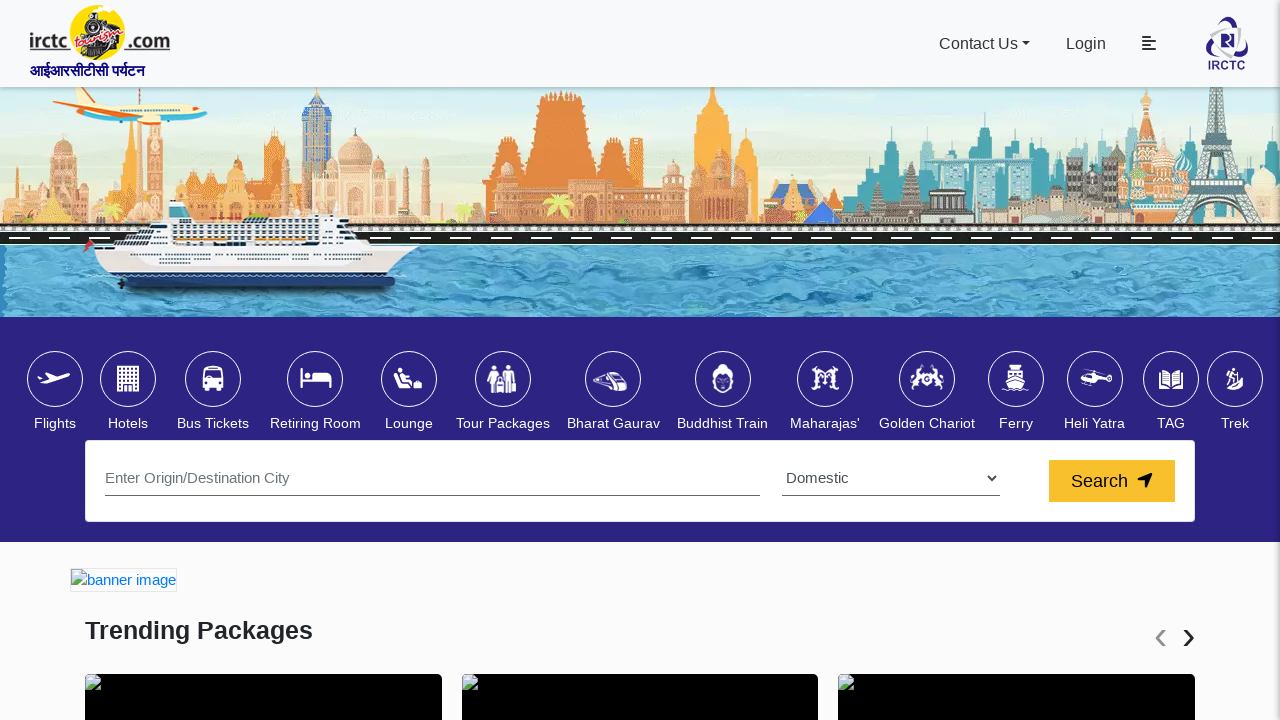

Clicked on 'Enjoy Your Days' tour package option at (128, 379) on xpath=/html/body/app-root/tourpkgs/div[2]/div[2]/ul/li[2]/a/div
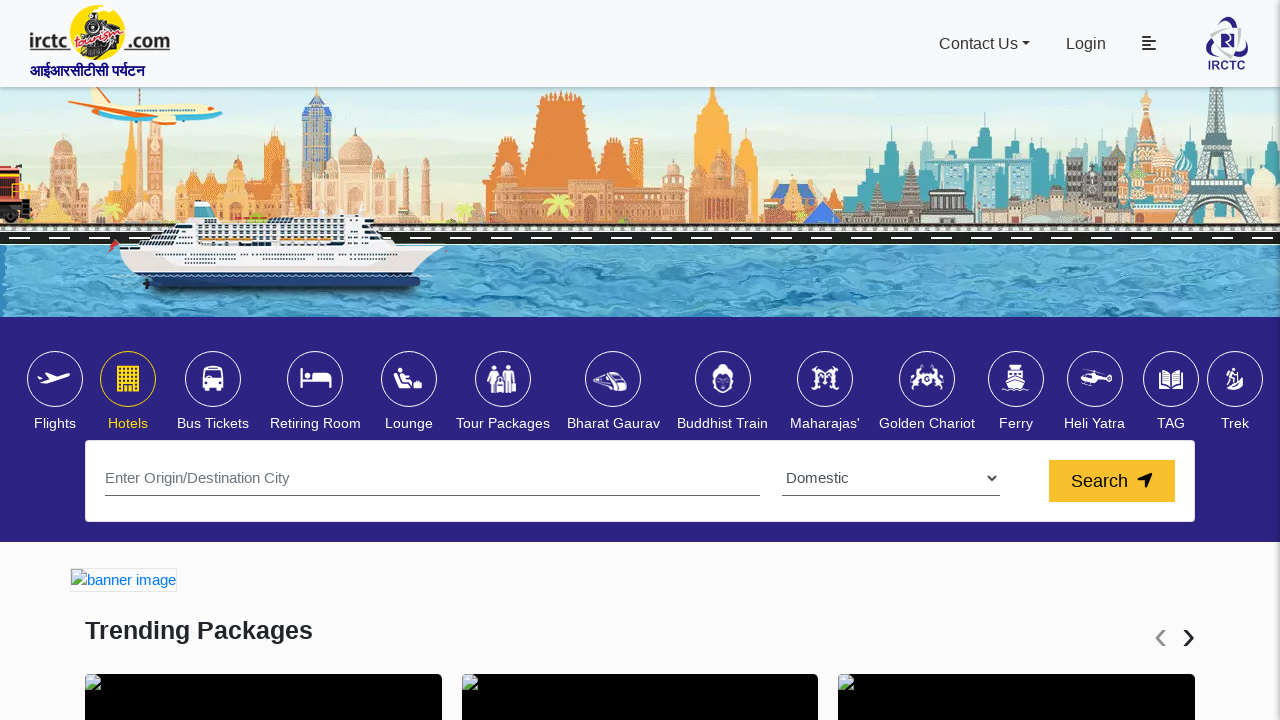

Waited 2 seconds for page to load after clicking 'Enjoy Your Days'
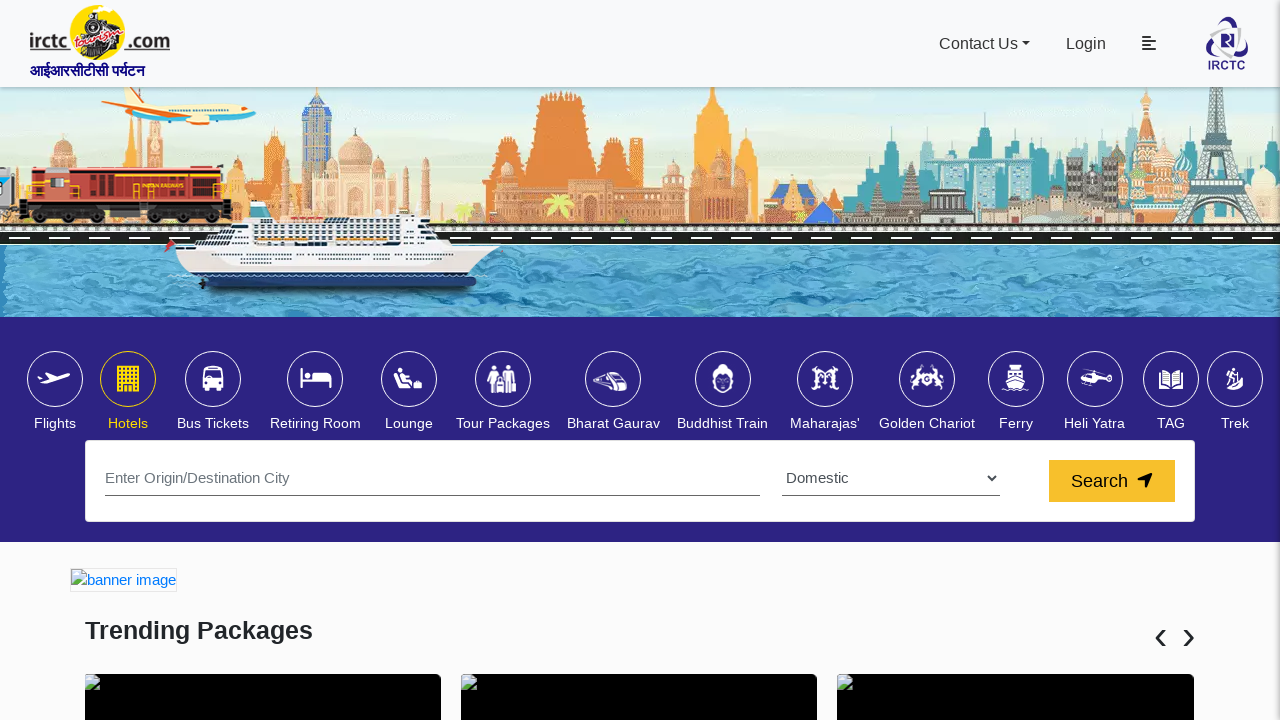

Clicked on 'Fly in The Sky' tour package option at (55, 379) on xpath=/html/body/app-root/tourpkgs/div[2]/div[2]/ul/li[1]/a/div
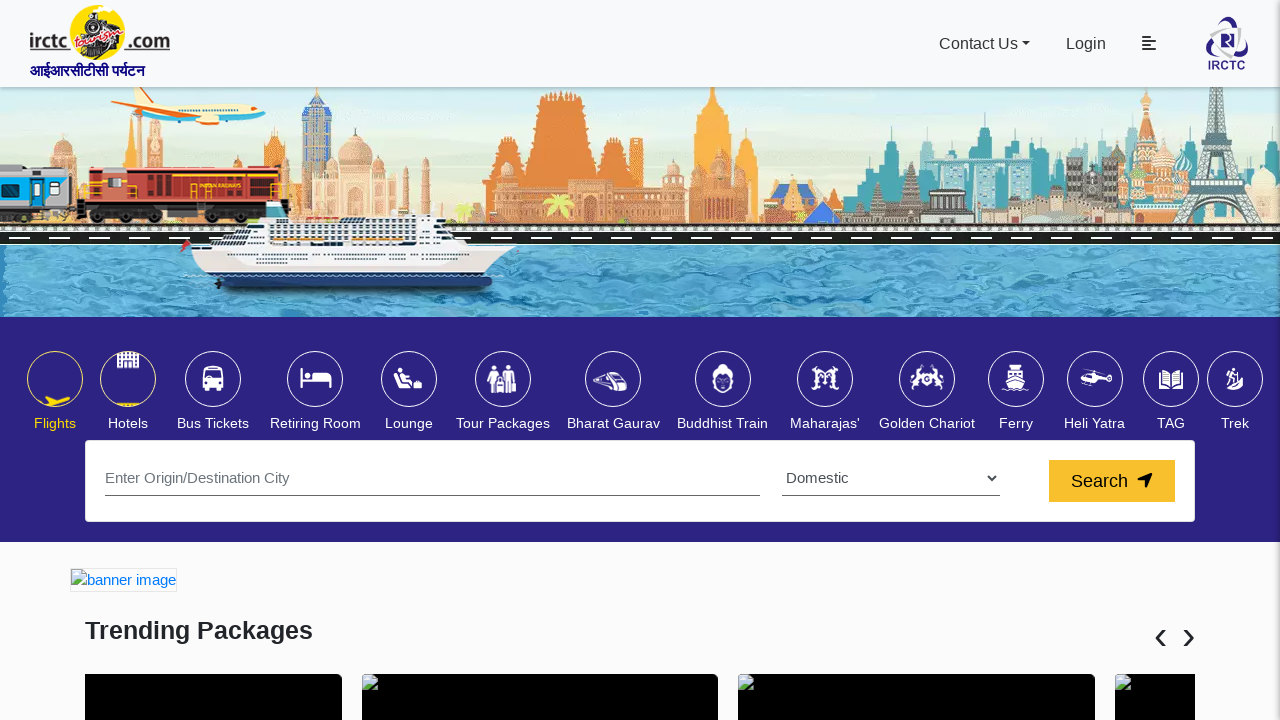

Waited 2 seconds for page to load after clicking 'Fly in The Sky'
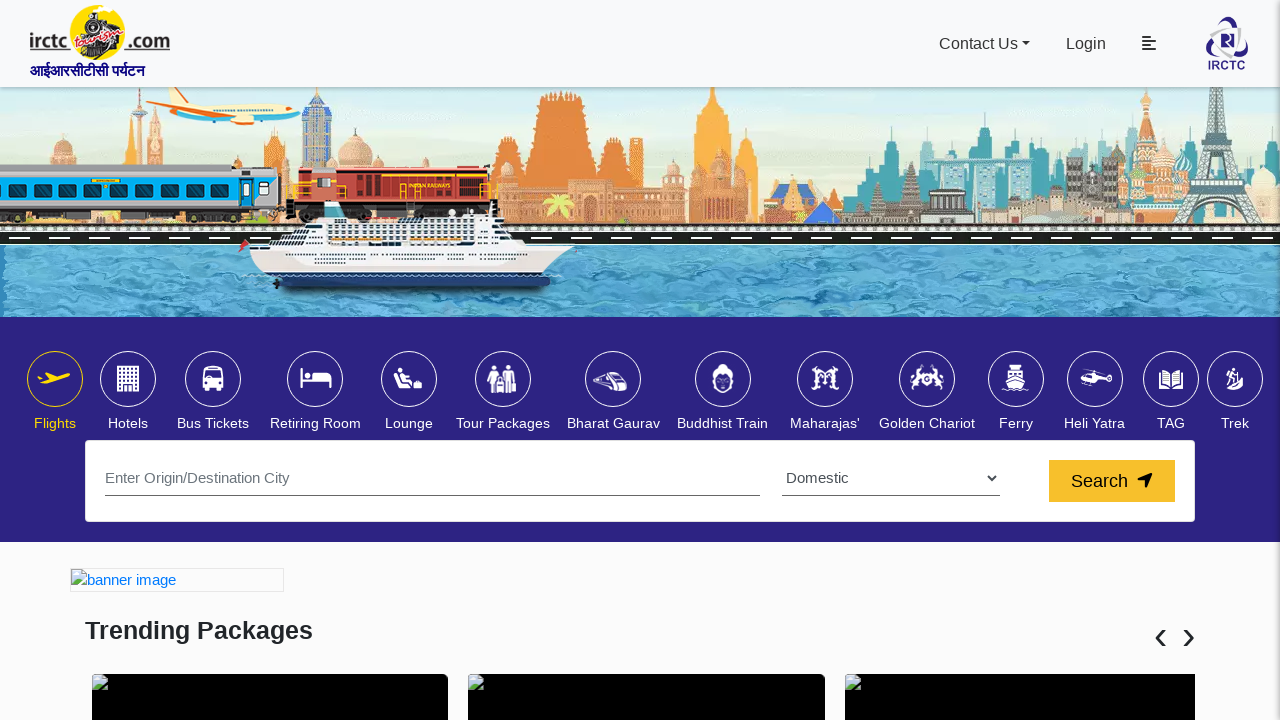

Retrieved all open pages/windows - count: 3
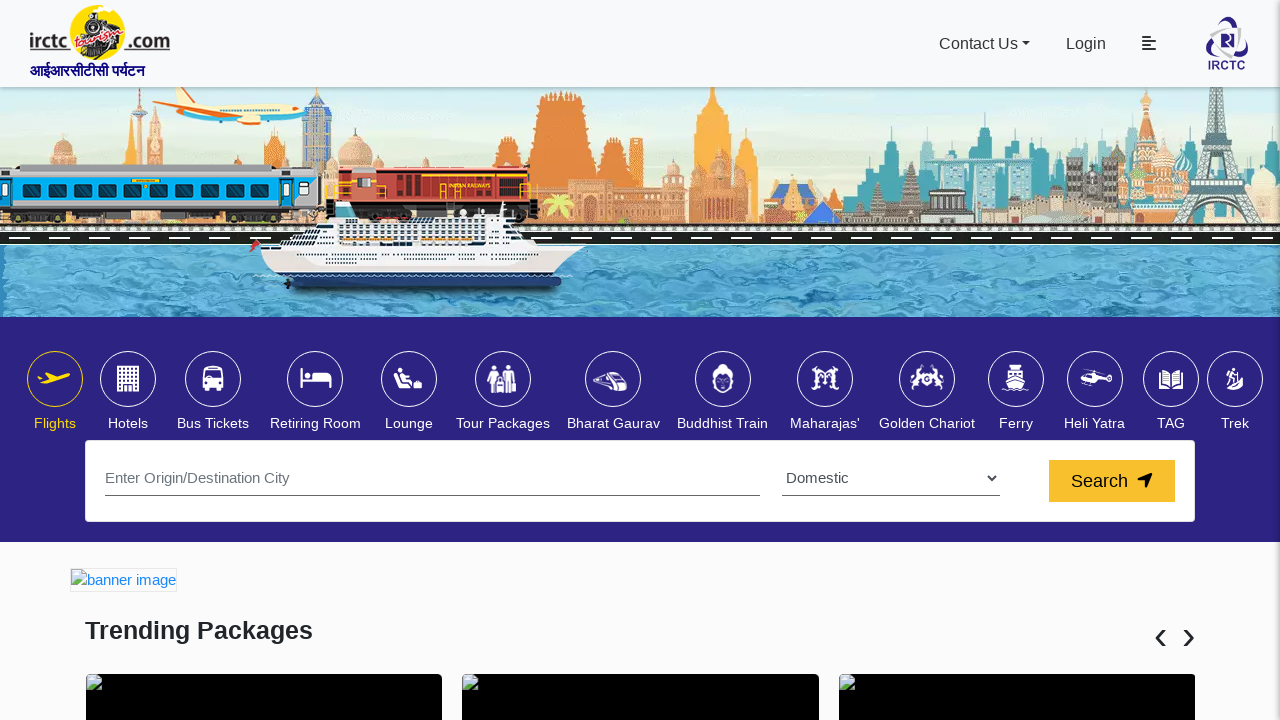

Switched to the first browser window
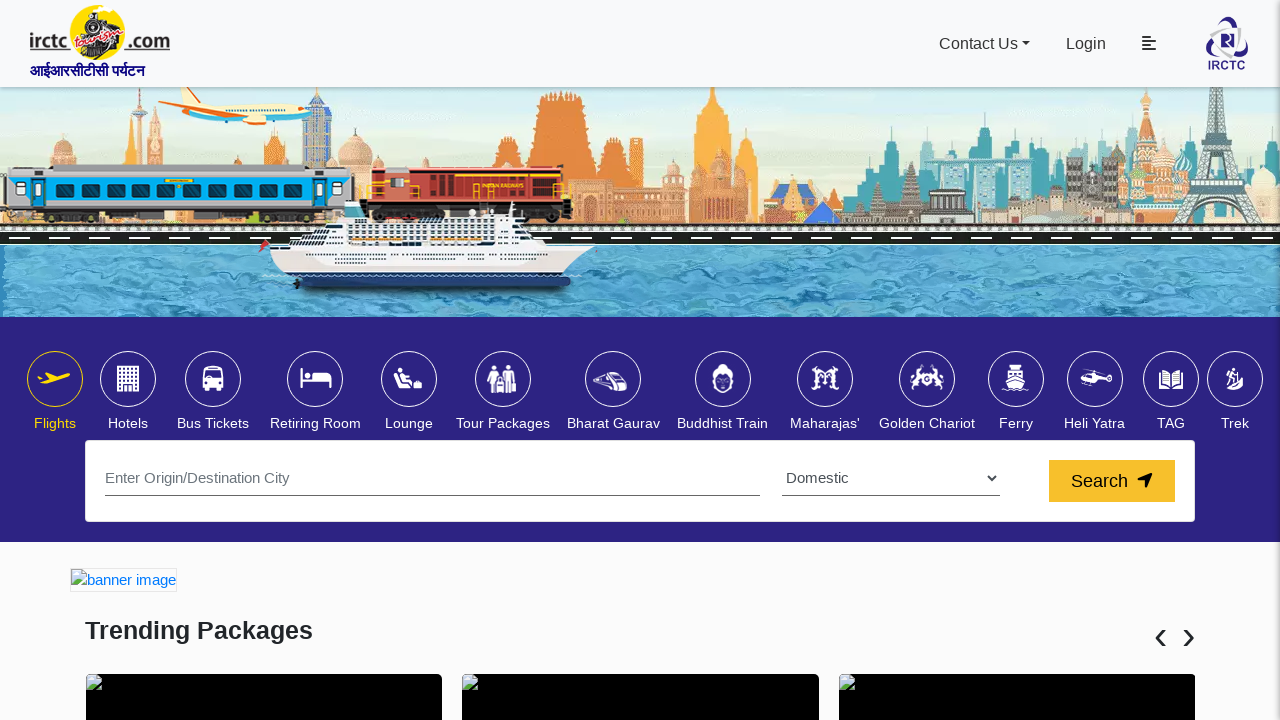

Waited 3.5 seconds for window switching to complete
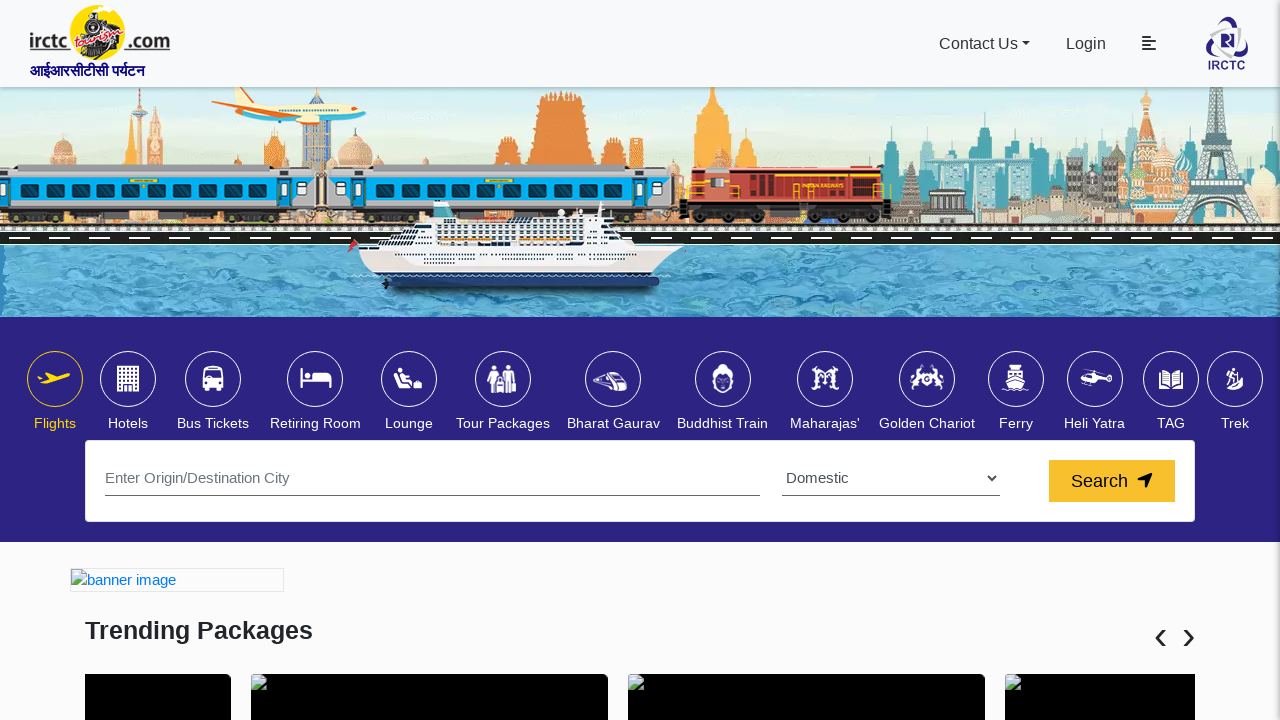

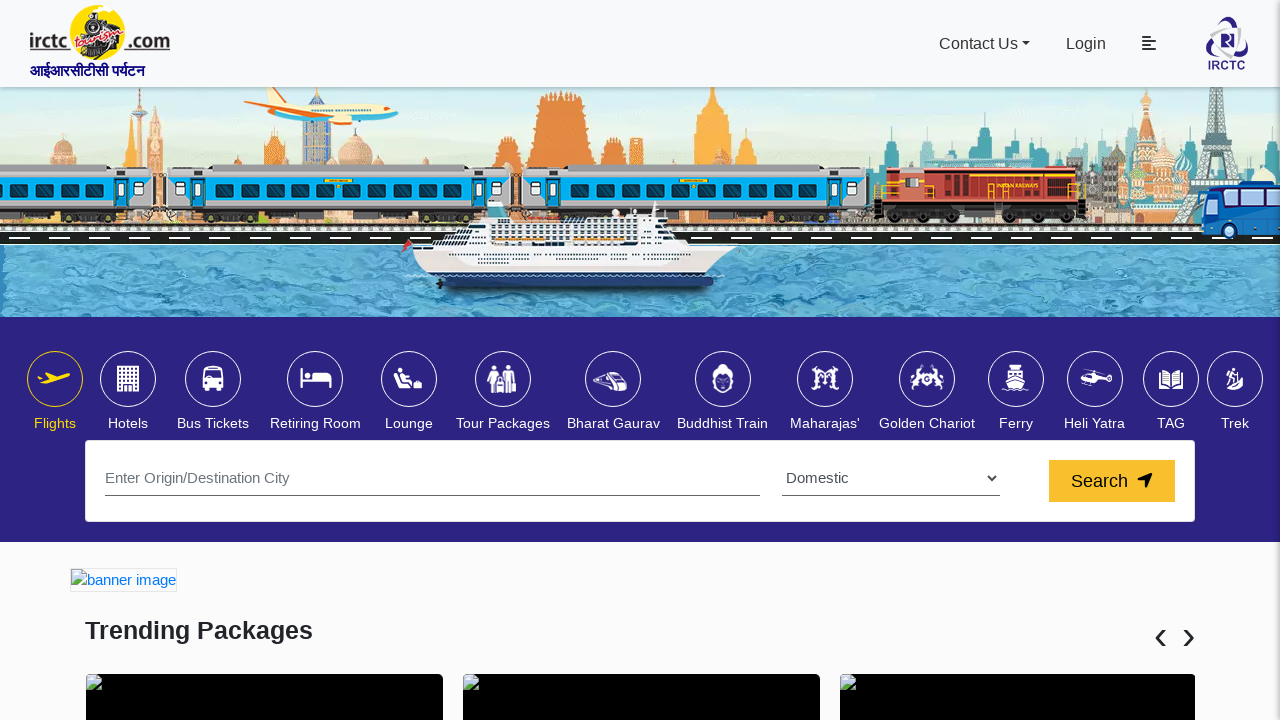